Tests checkbox interaction on a mortgage calculator page by clicking a checkbox if not already selected and verifying its state

Starting URL: http://www.calculator.net/mortgage-calculator.html

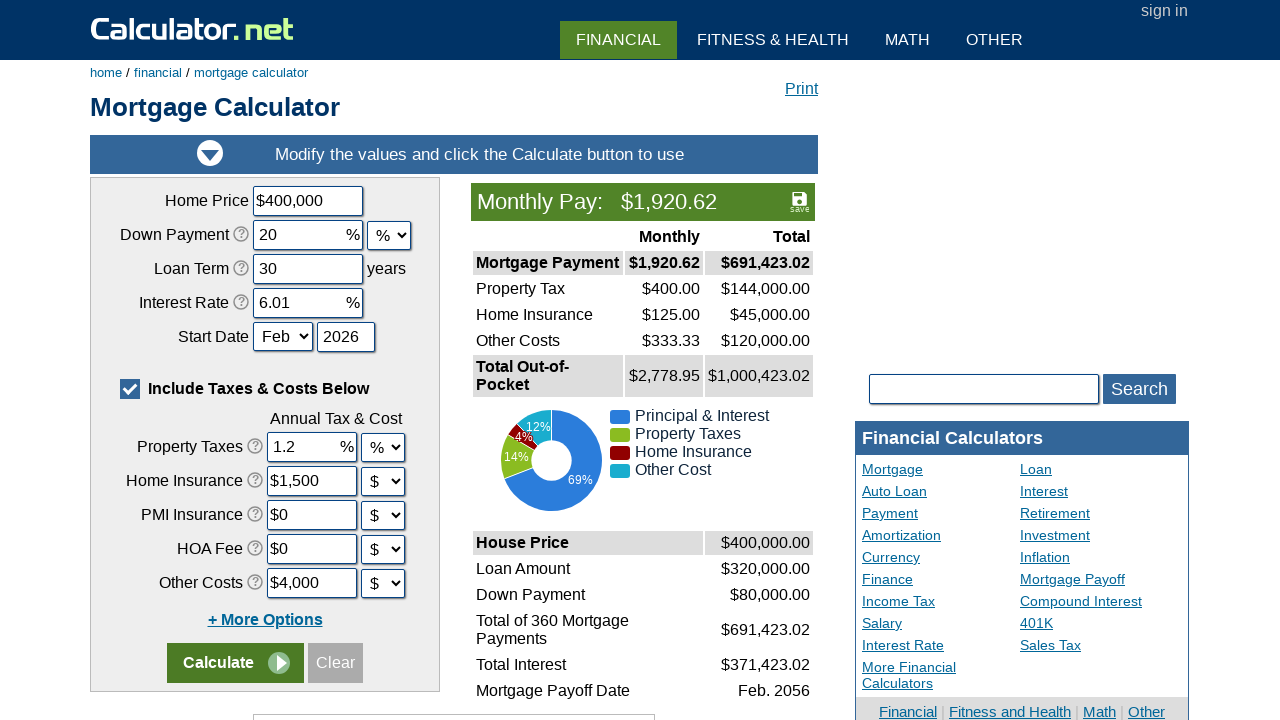

Located the optional checkbox element
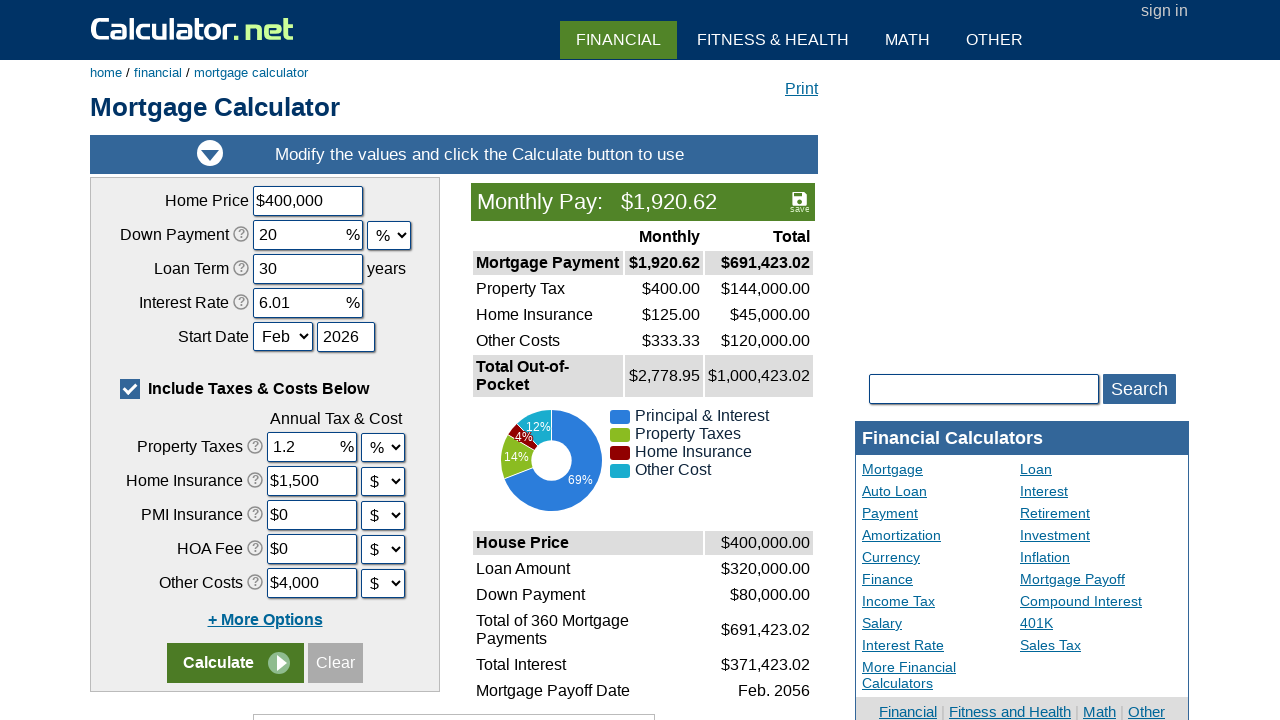

Checkbox was already selected, no click needed
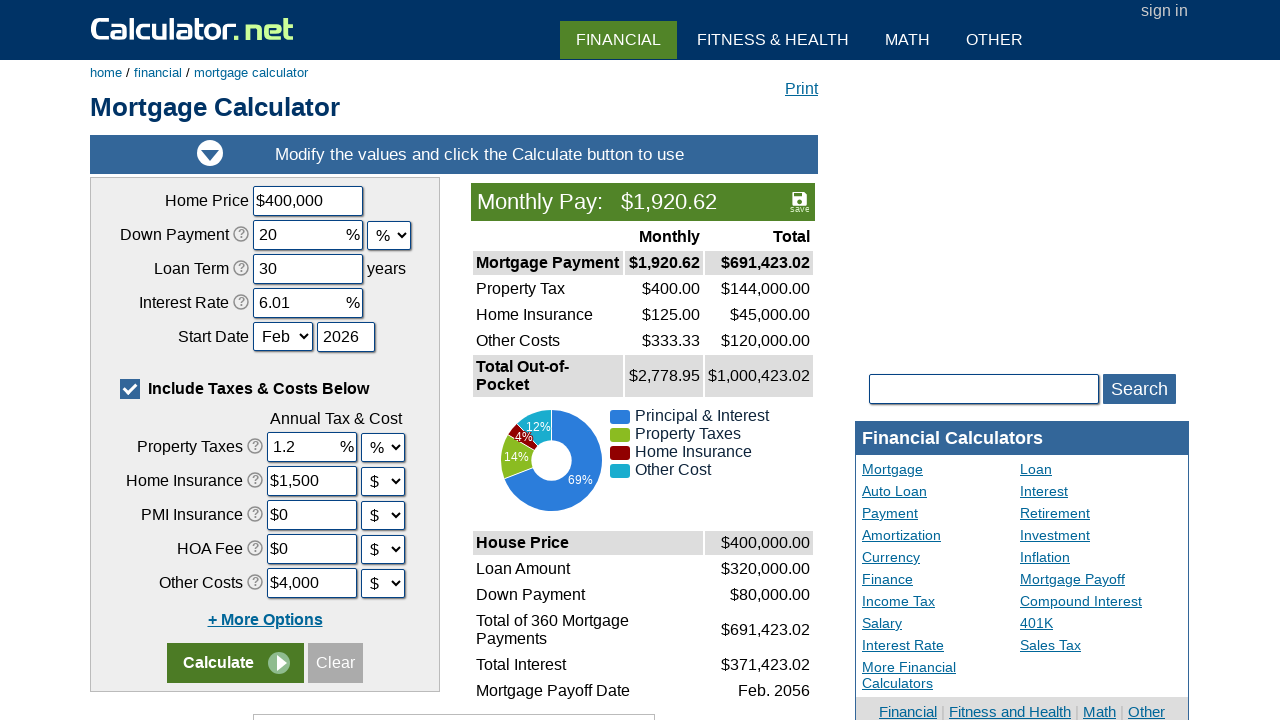

Verified checkbox is checked: True
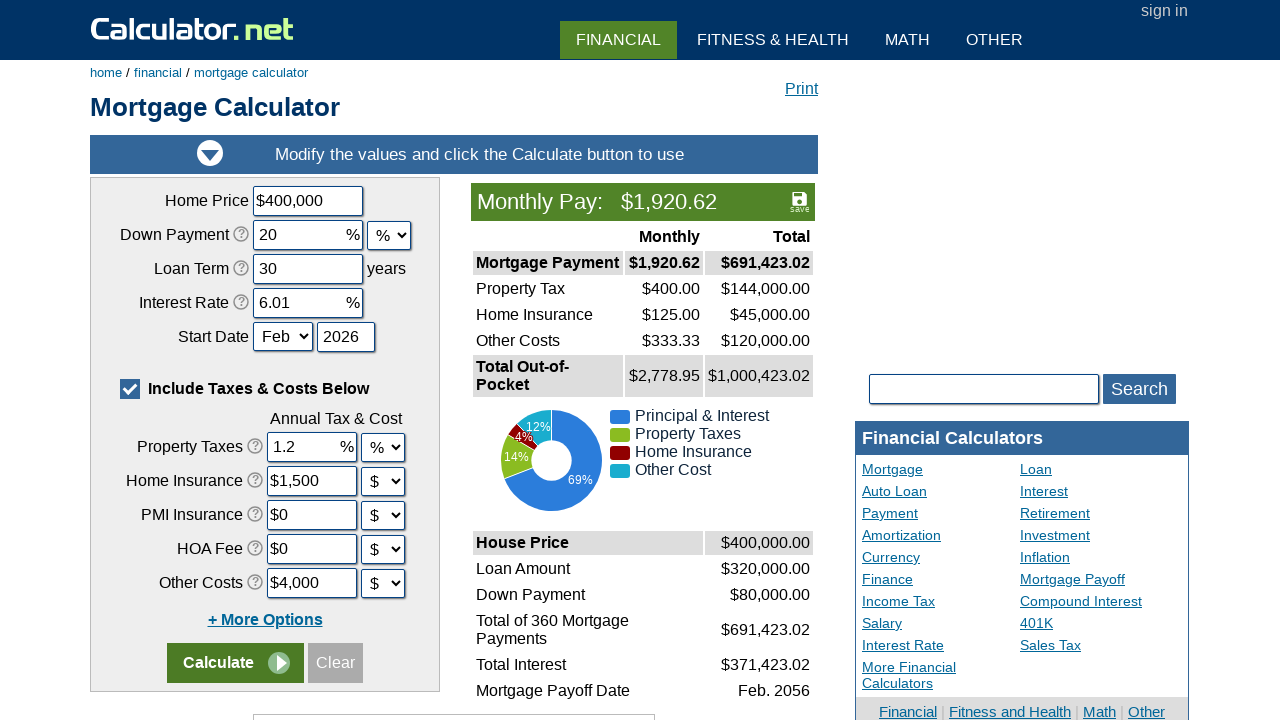

Verified checkbox is enabled: True
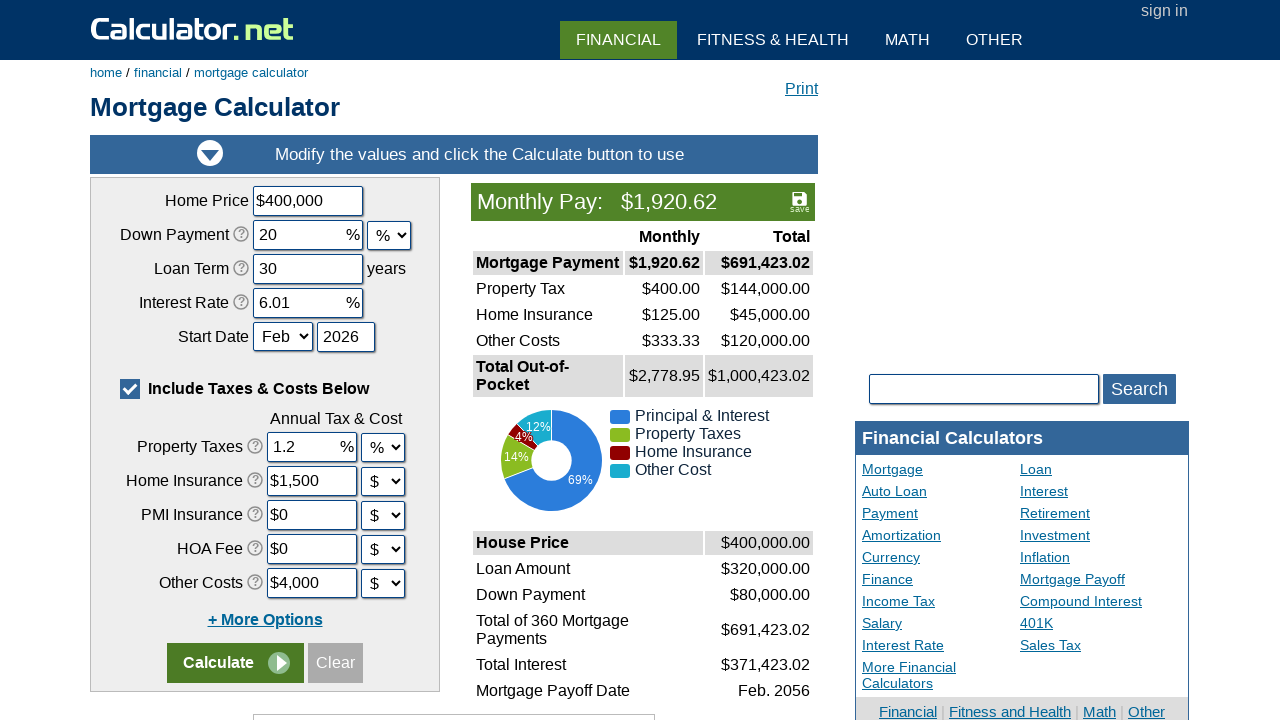

Verified checkbox is visible: False
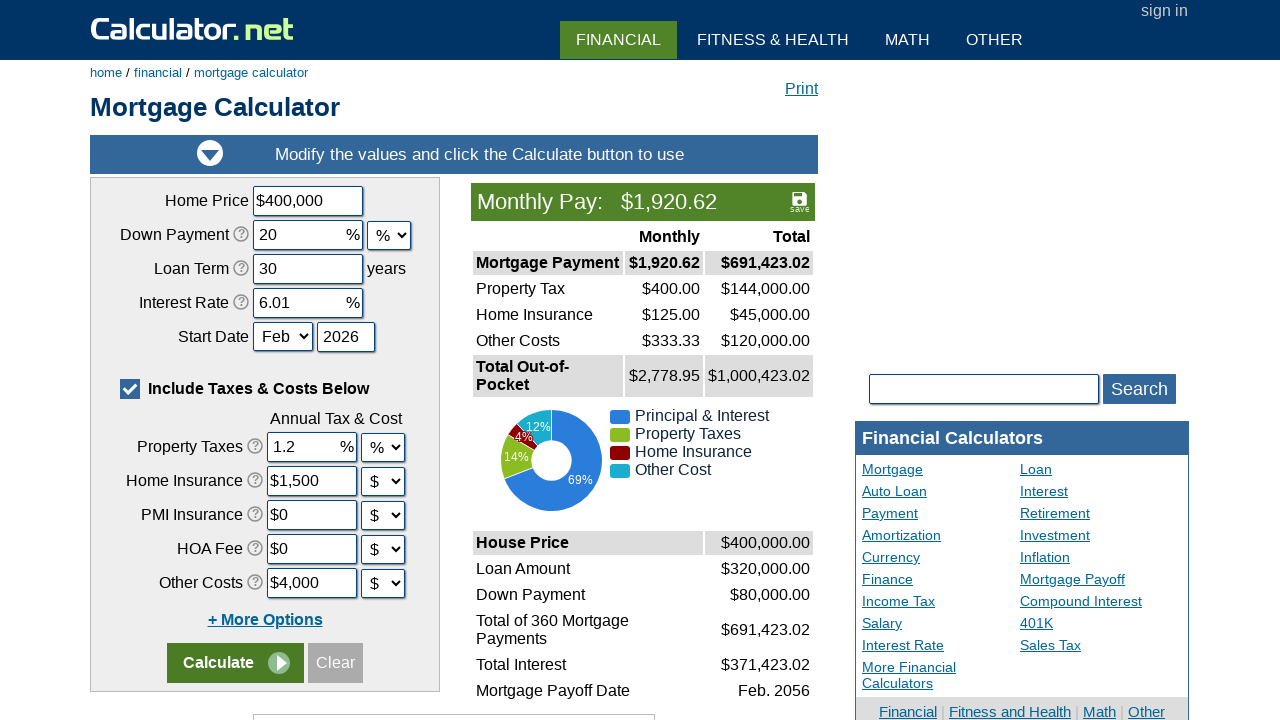

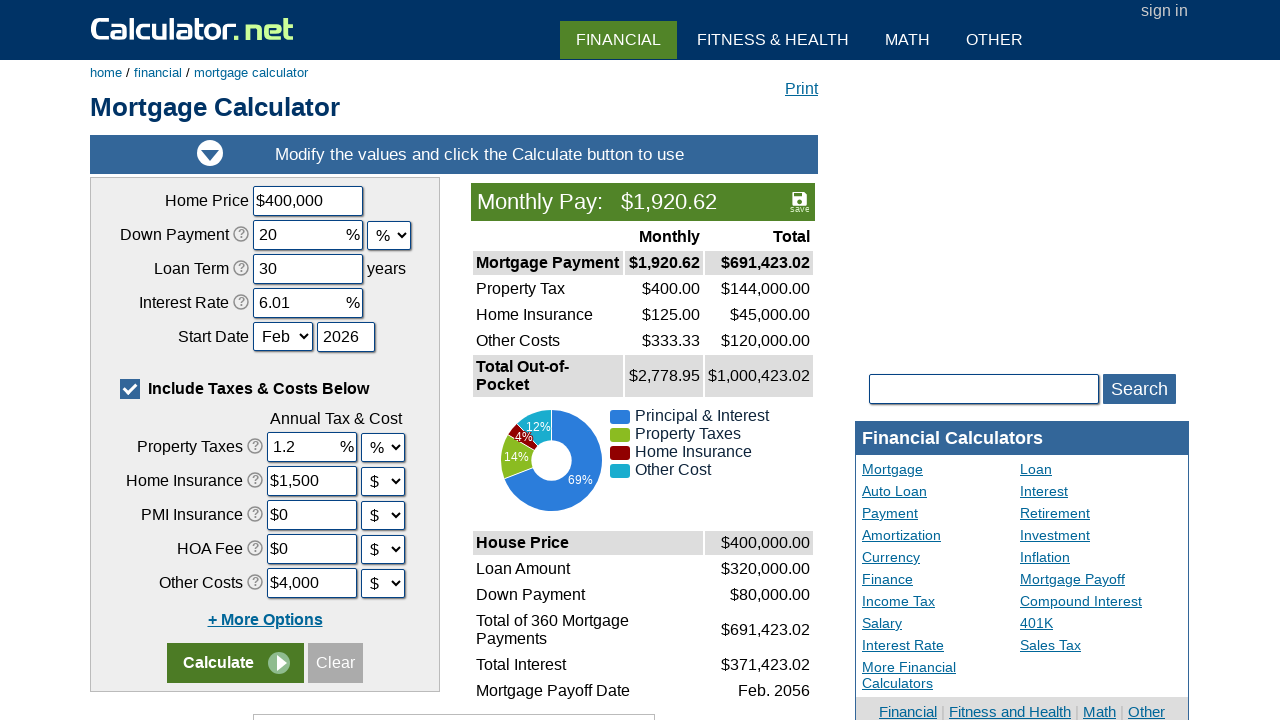